Tests JavaScript alert handling by filling an email field, clicking a button, and interacting with various JavaScript-generated alerts including alert, confirm, and prompt dialogs

Starting URL: http://demo.automationtesting.in/Index.html

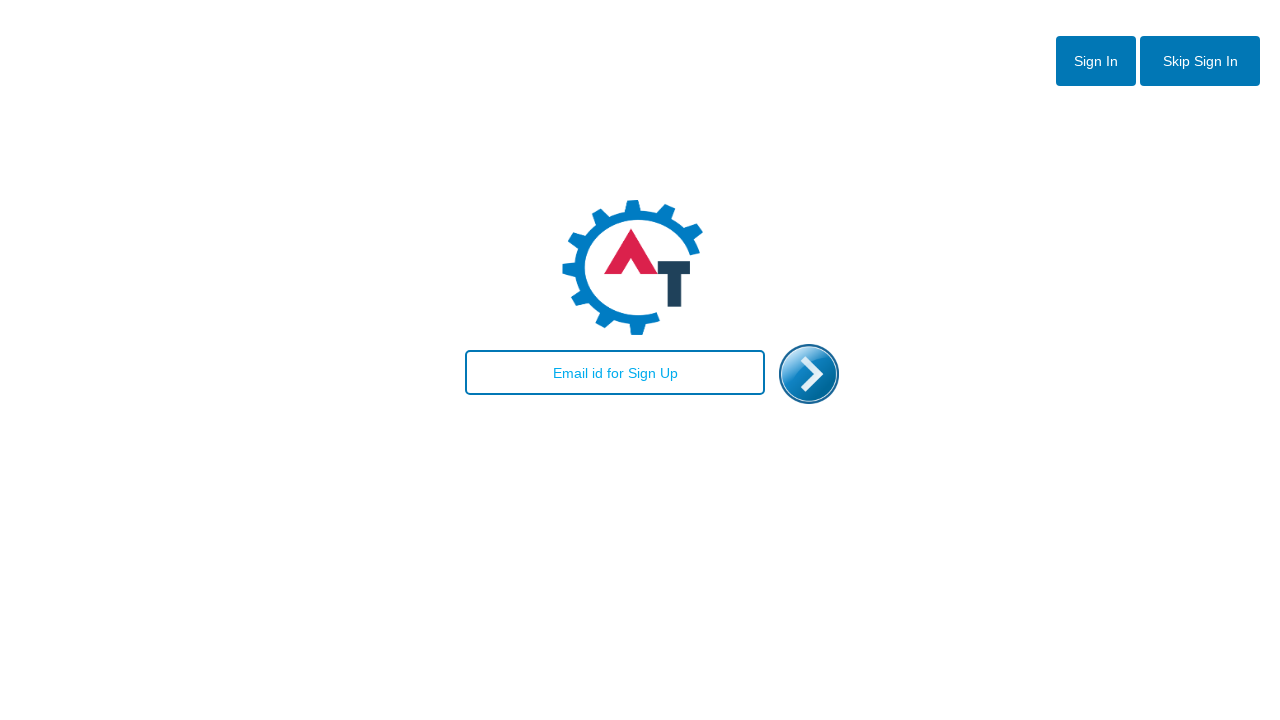

Filled email field with 'jenis@gmail.com' using JavaScript
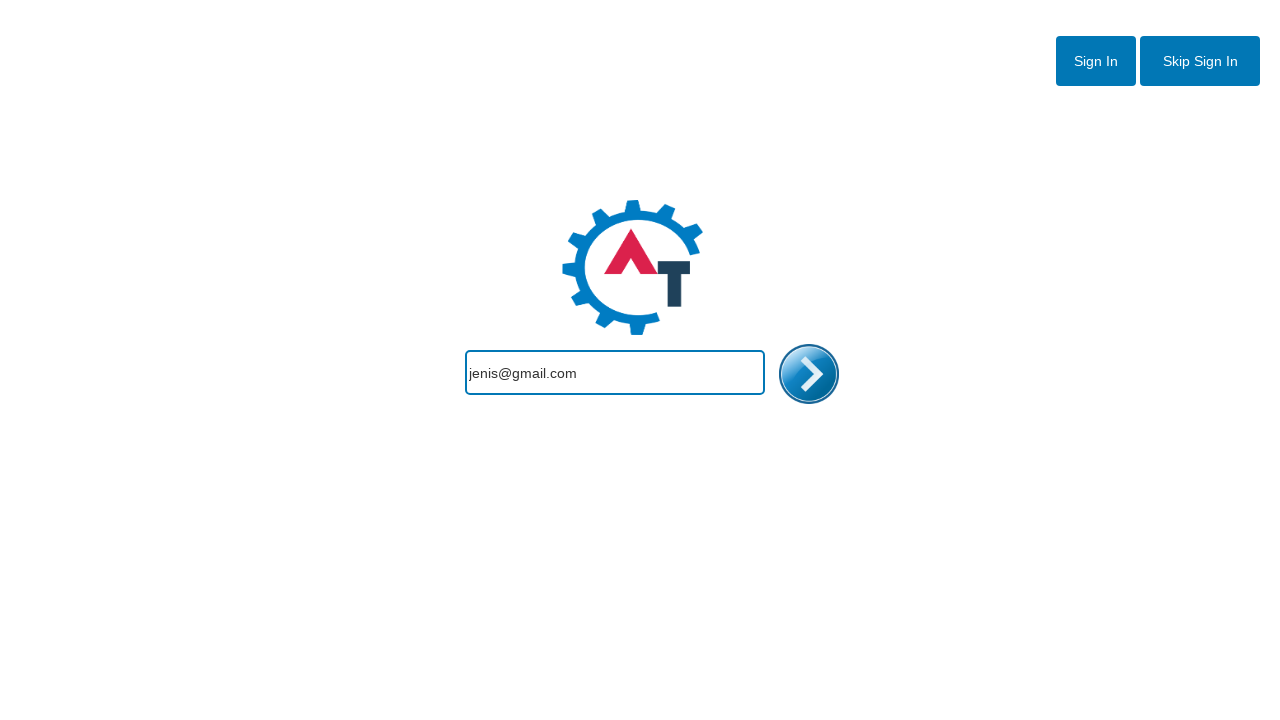

Clicked enter image button using JavaScript
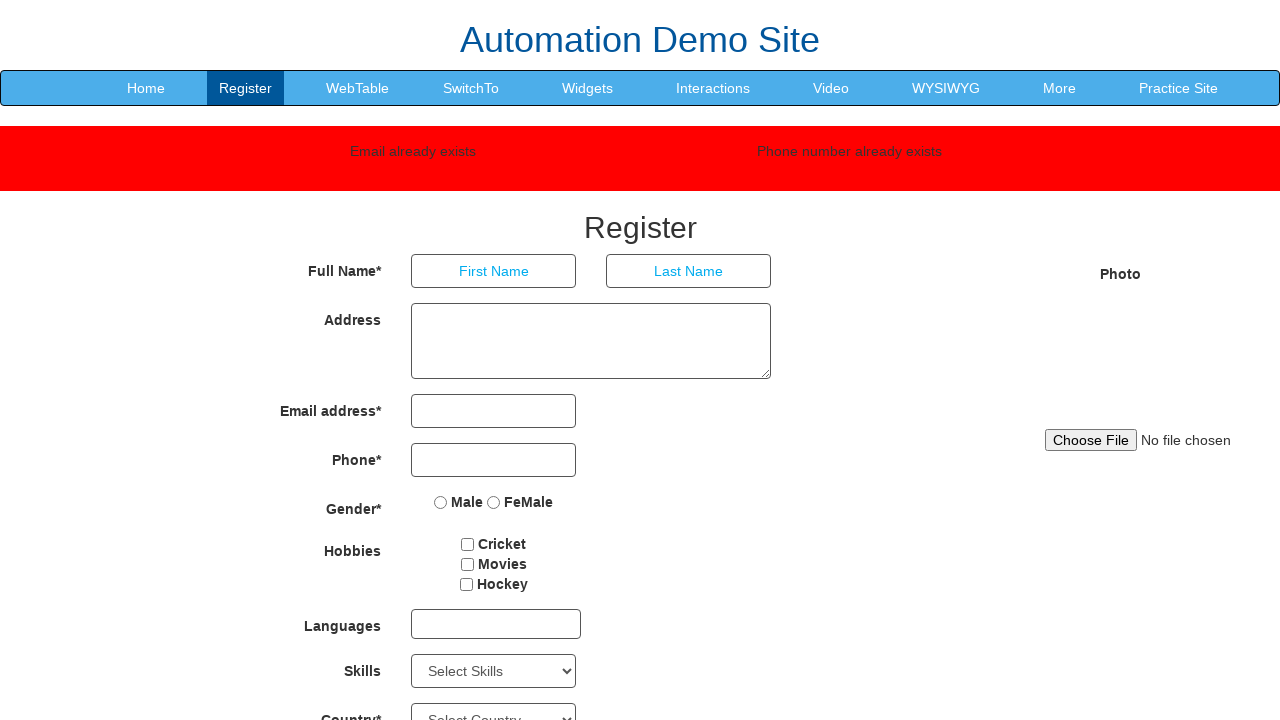

Handled JavaScript alert dialog 'Welcome to Selenium training' by accepting it
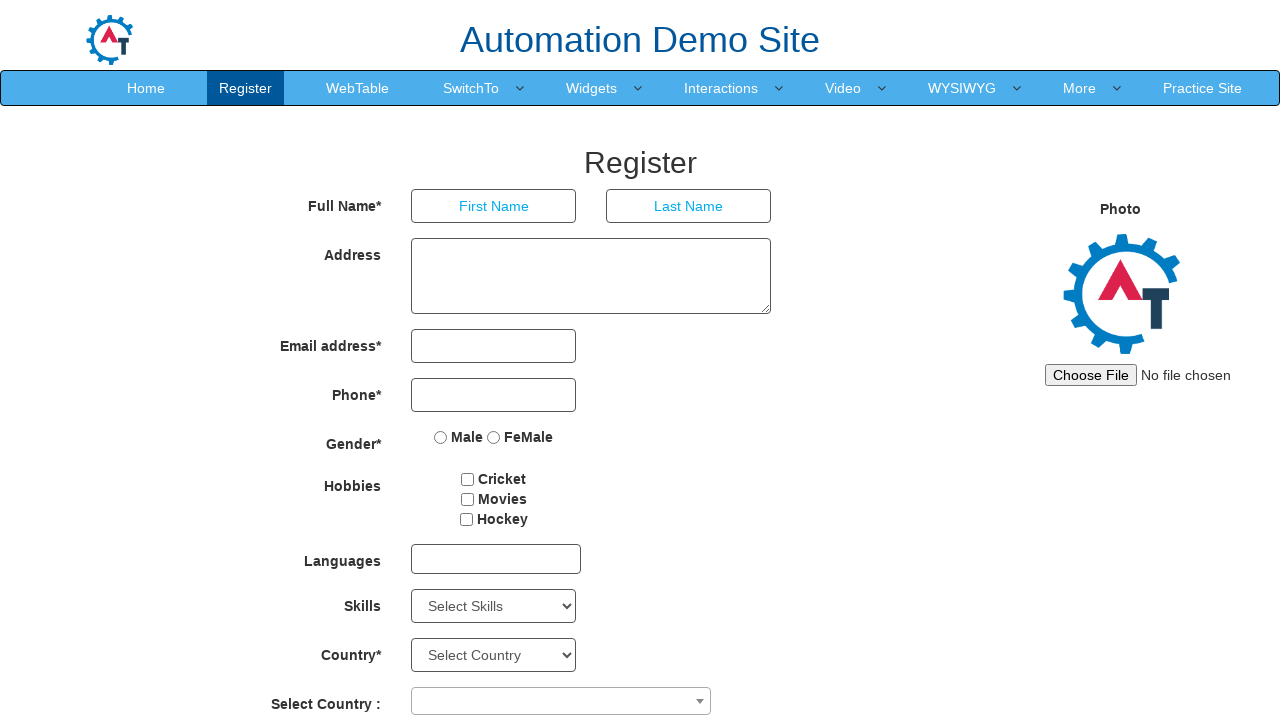

Handled JavaScript confirm dialog 'Welcome to Selenium training' by accepting it
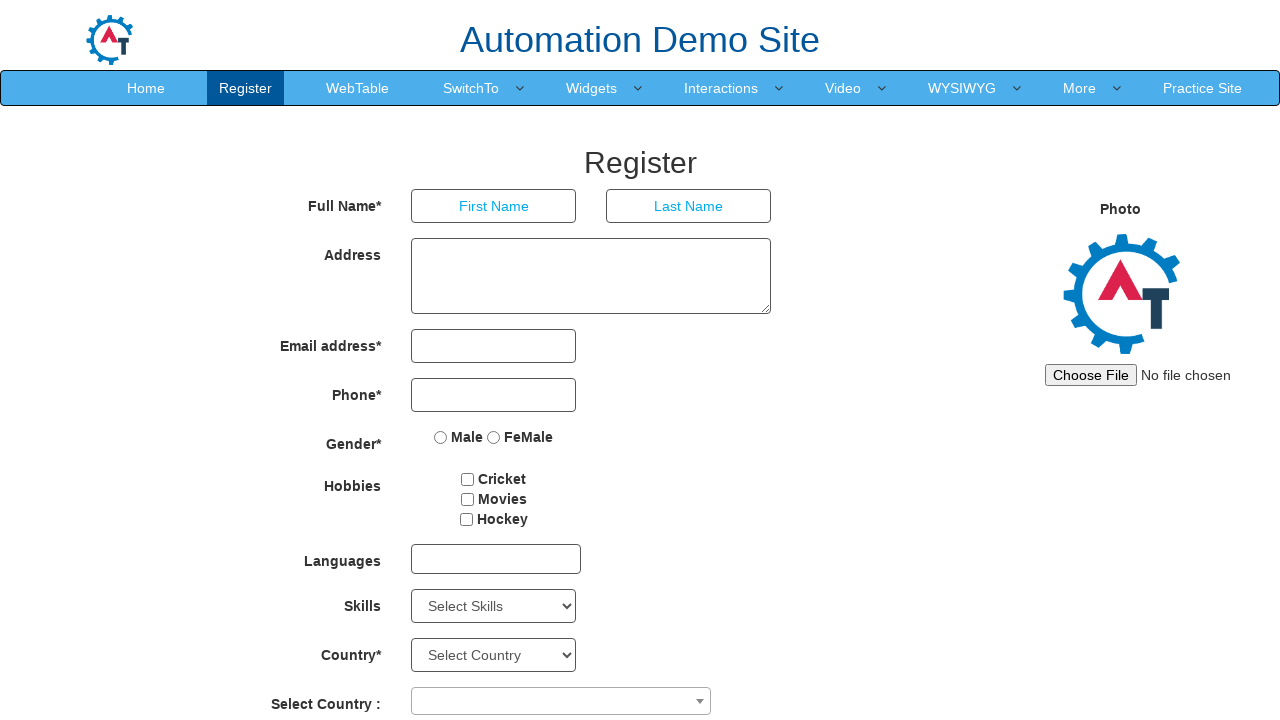

Handled JavaScript prompt dialog by accepting with input 'Agree'
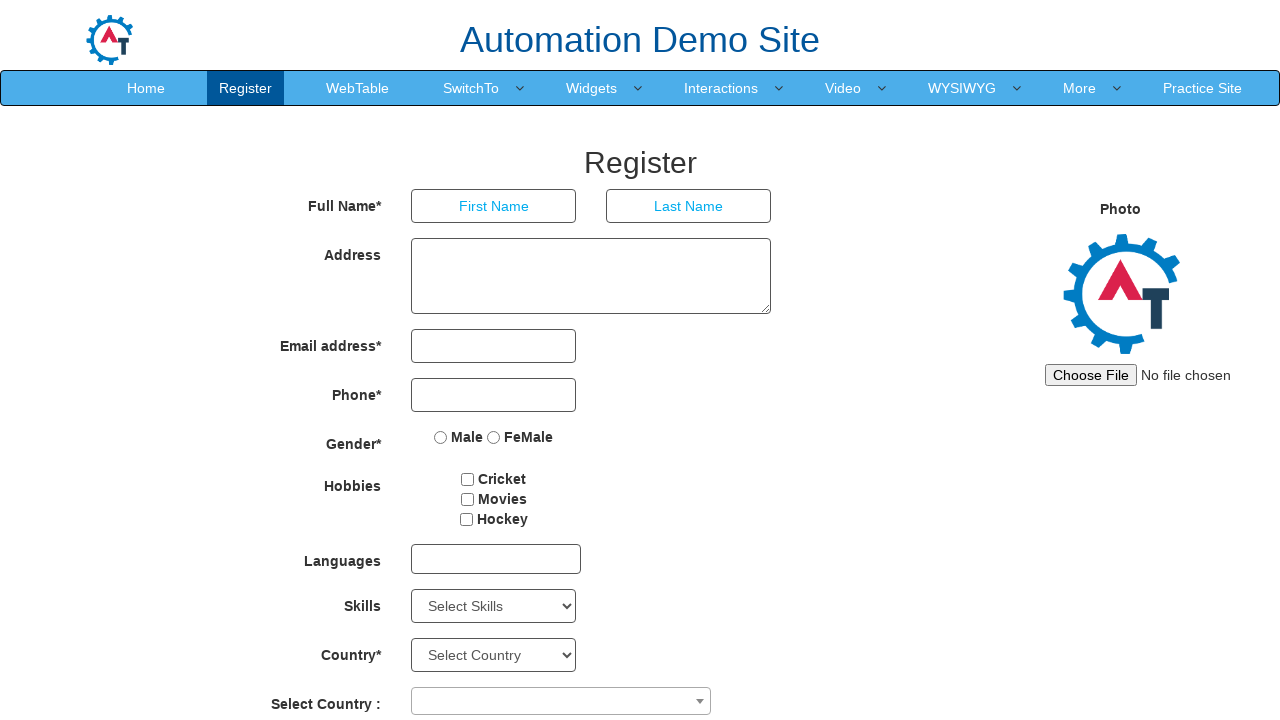

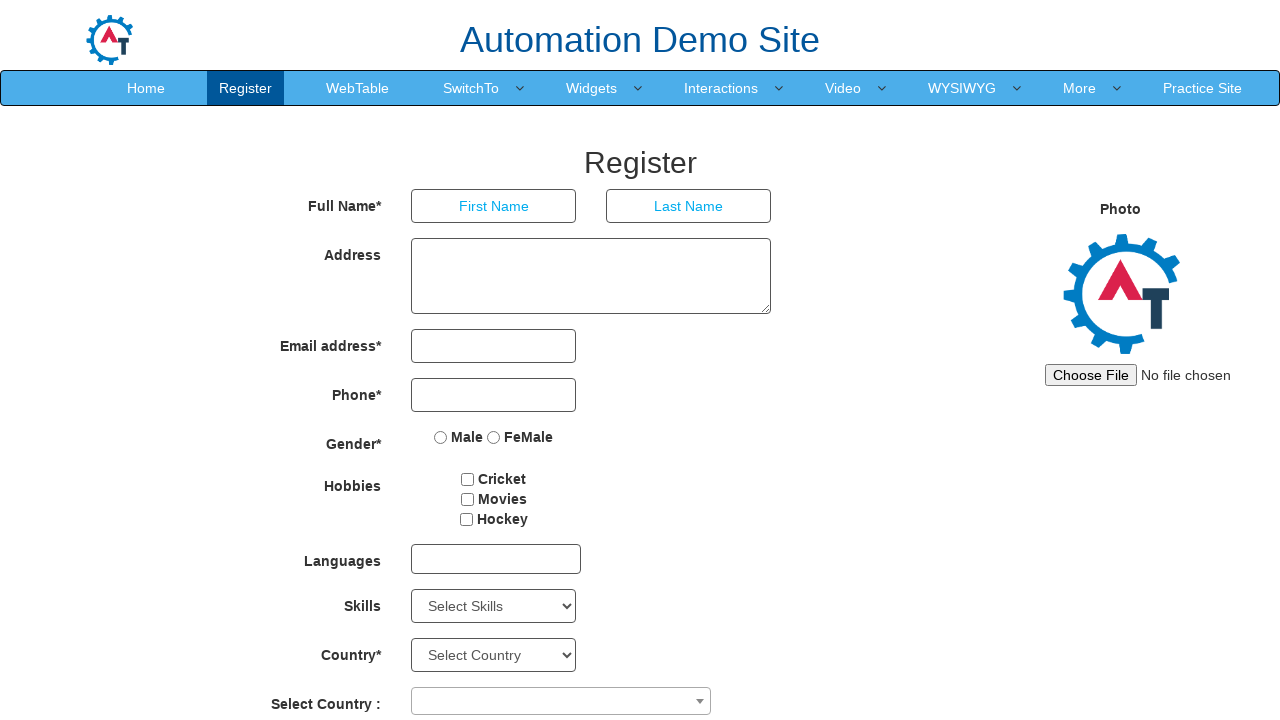